Tests adding multiple todo items by filling the input and pressing Enter, then verifying items appear in the list

Starting URL: https://demo.playwright.dev/todomvc

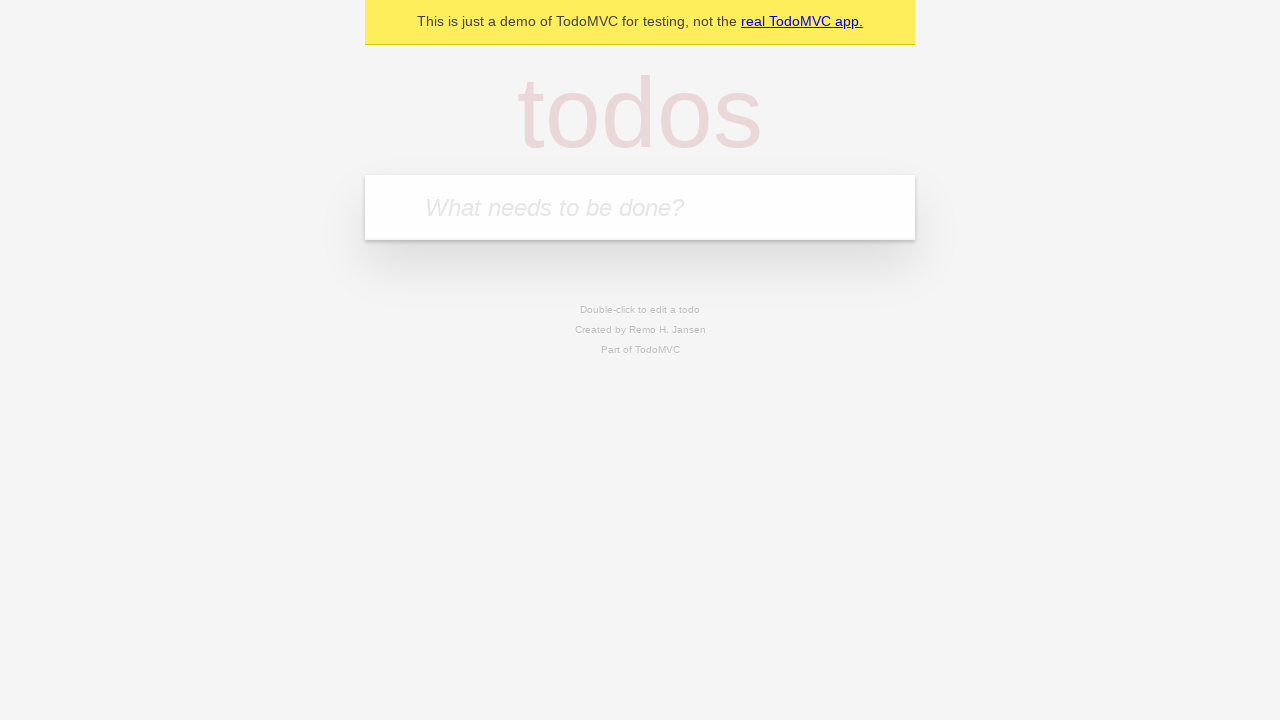

Filled todo input with 'buy some cheese' on internal:attr=[placeholder="What needs to be done?"i]
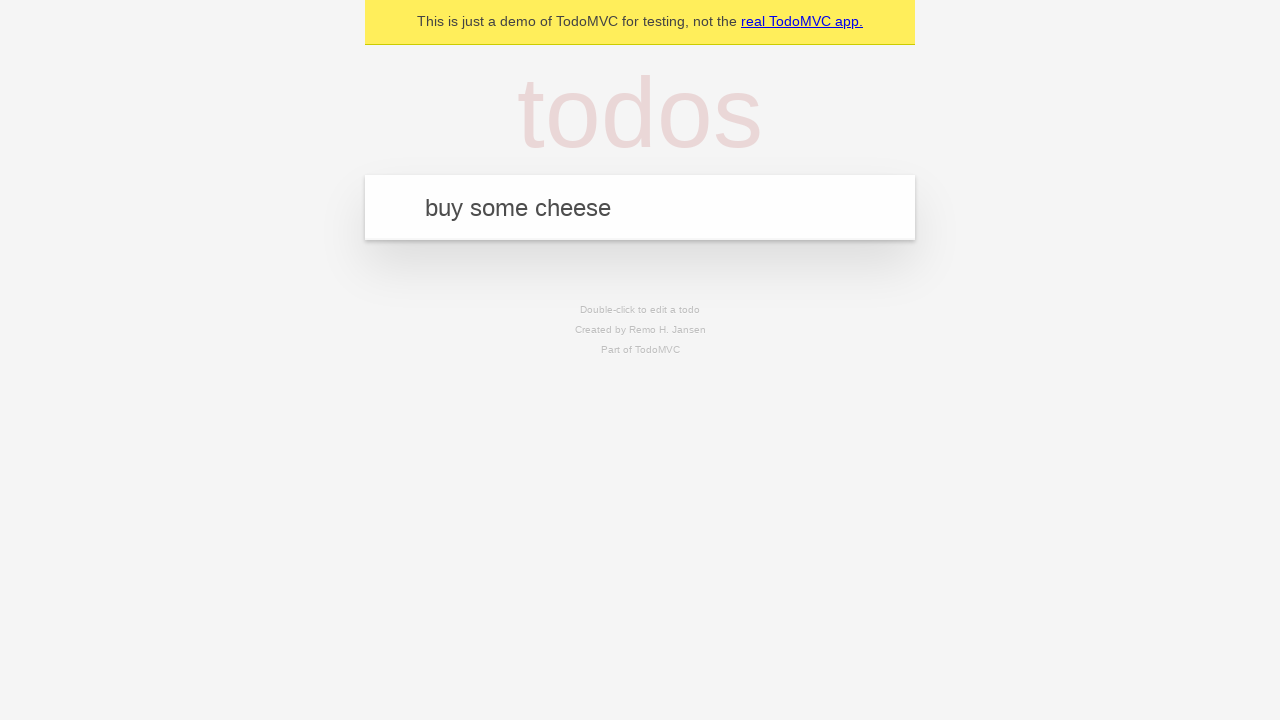

Pressed Enter to submit first todo item on internal:attr=[placeholder="What needs to be done?"i]
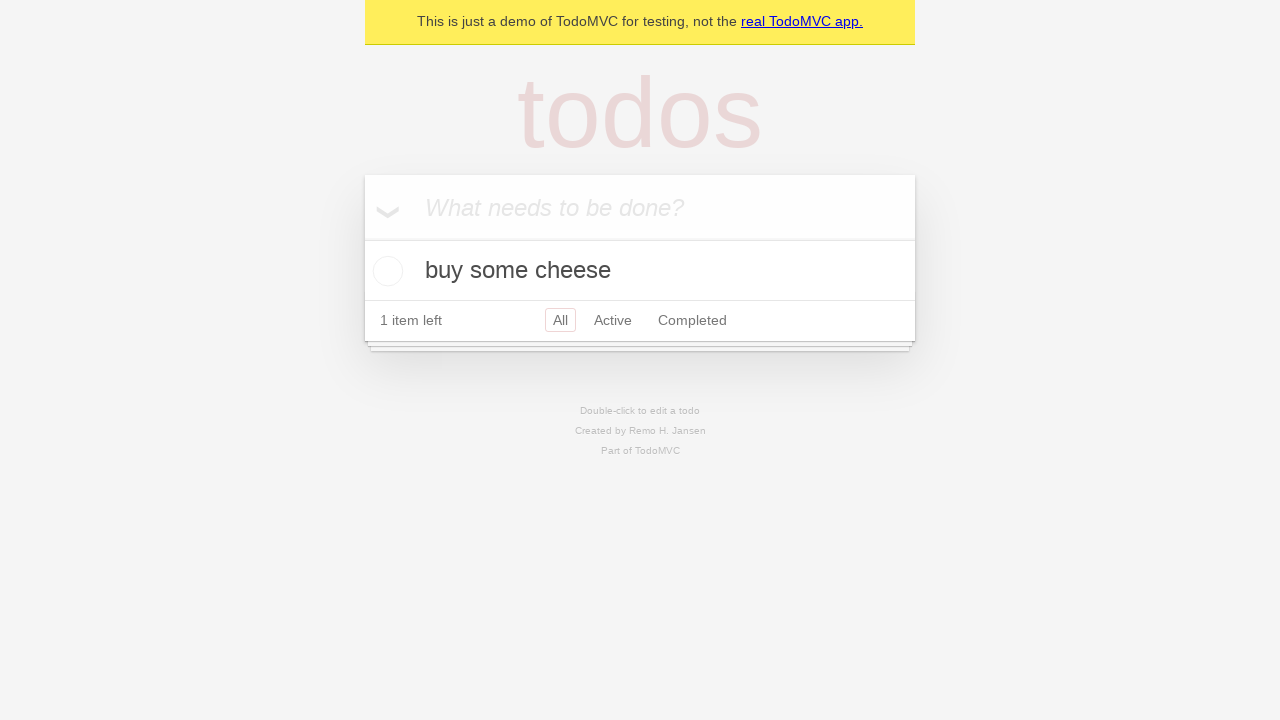

First todo item appeared in the list
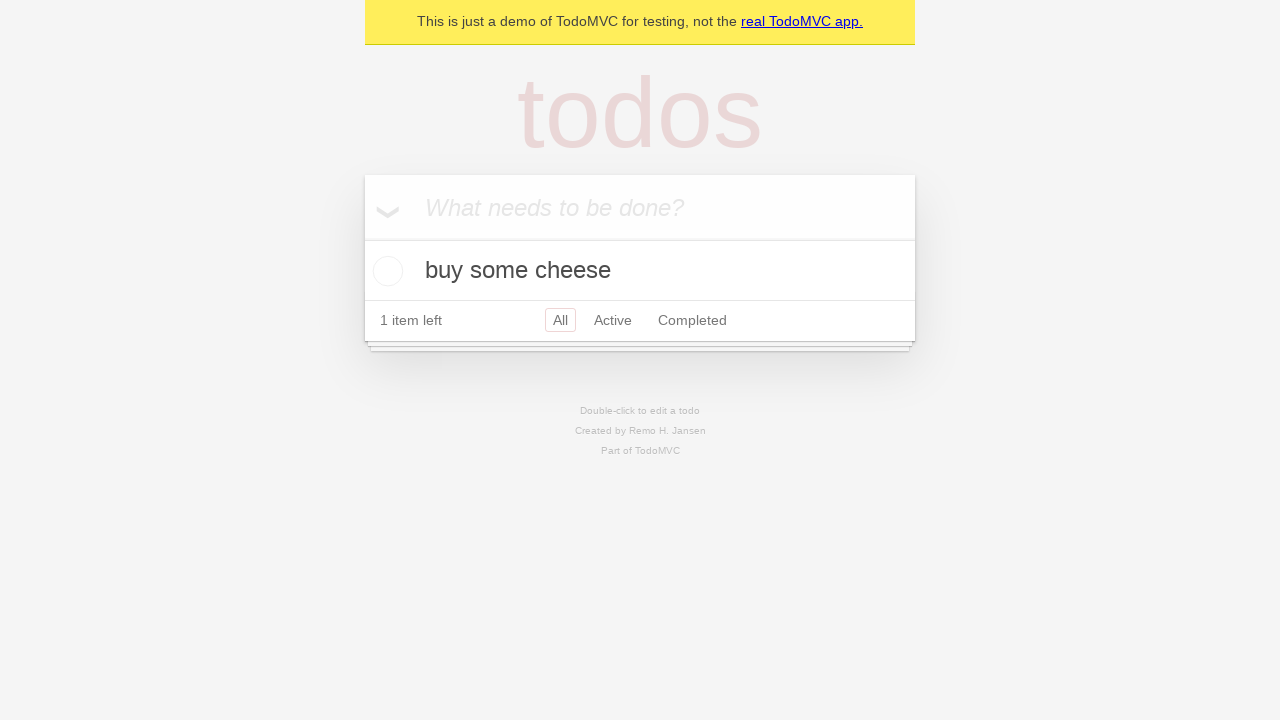

Filled todo input with 'feed the cat' on internal:attr=[placeholder="What needs to be done?"i]
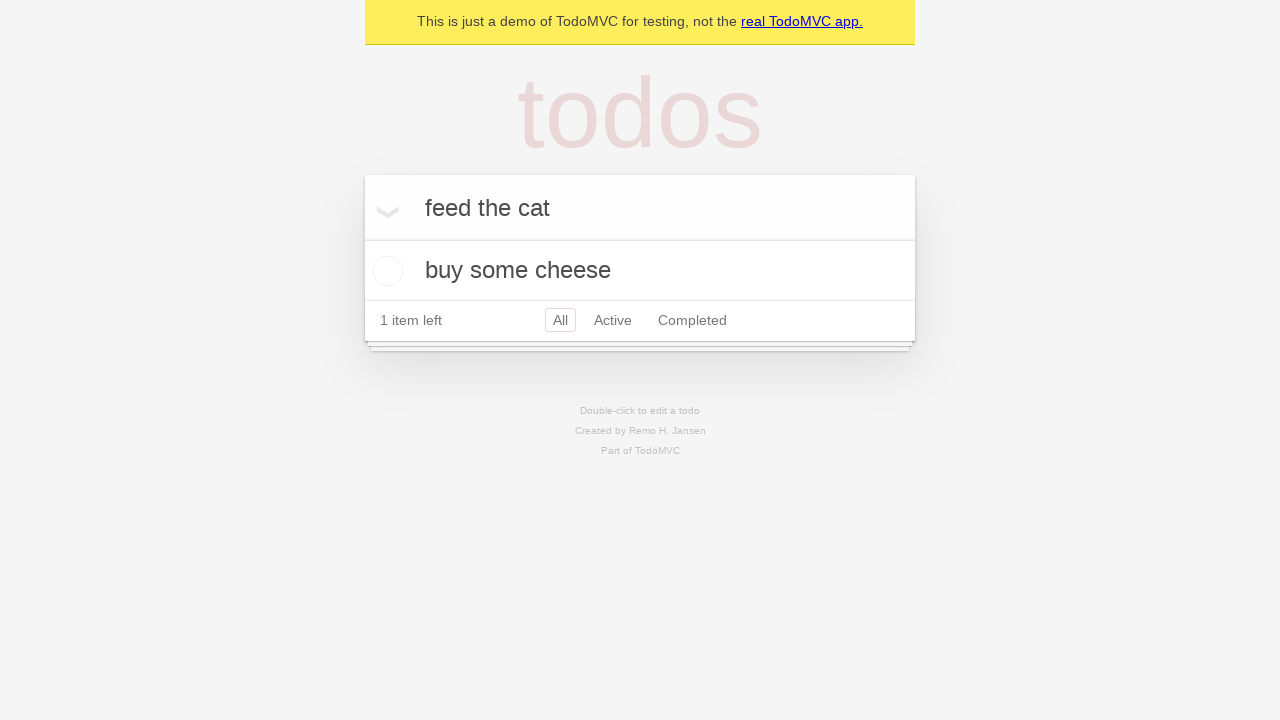

Pressed Enter to submit second todo item on internal:attr=[placeholder="What needs to be done?"i]
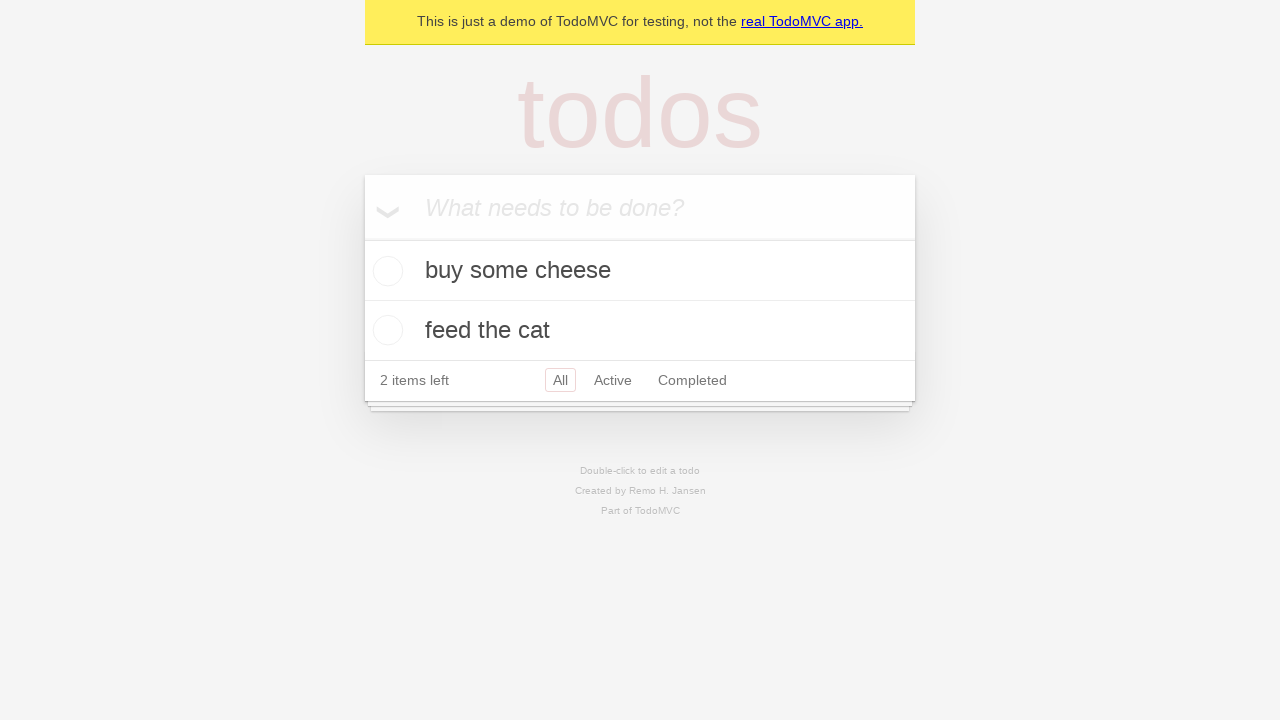

Second todo item appeared in the list
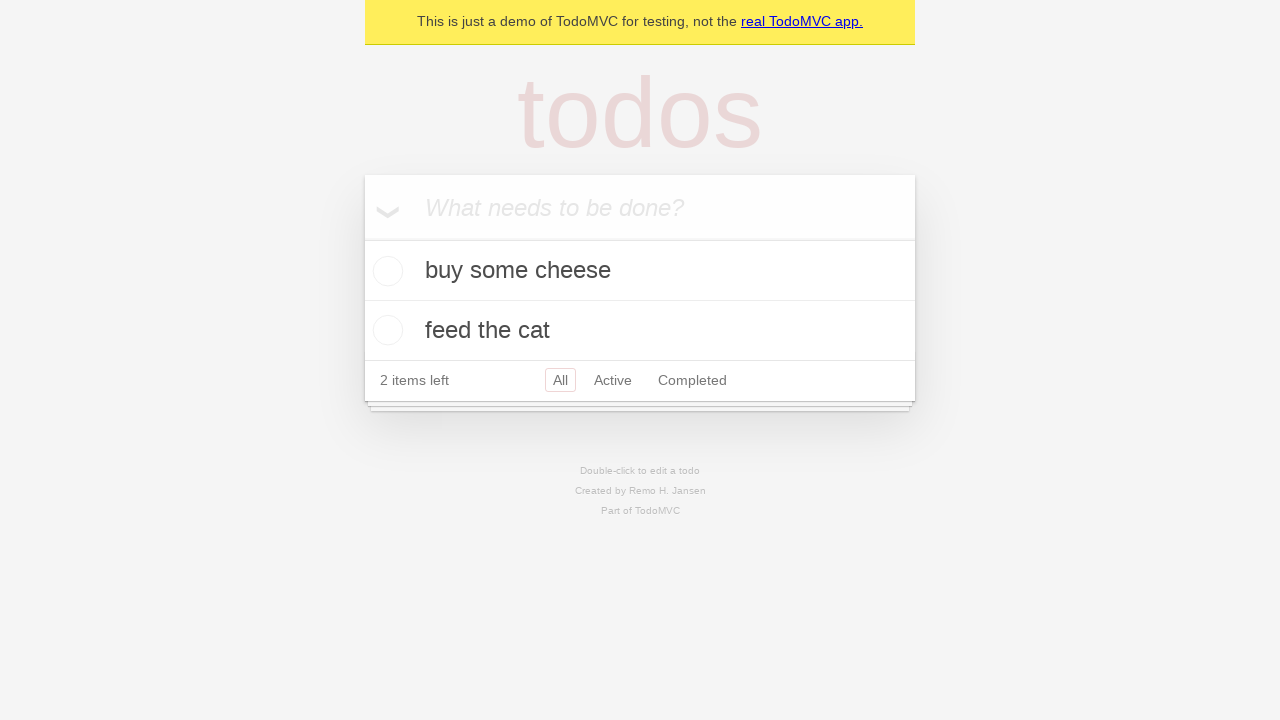

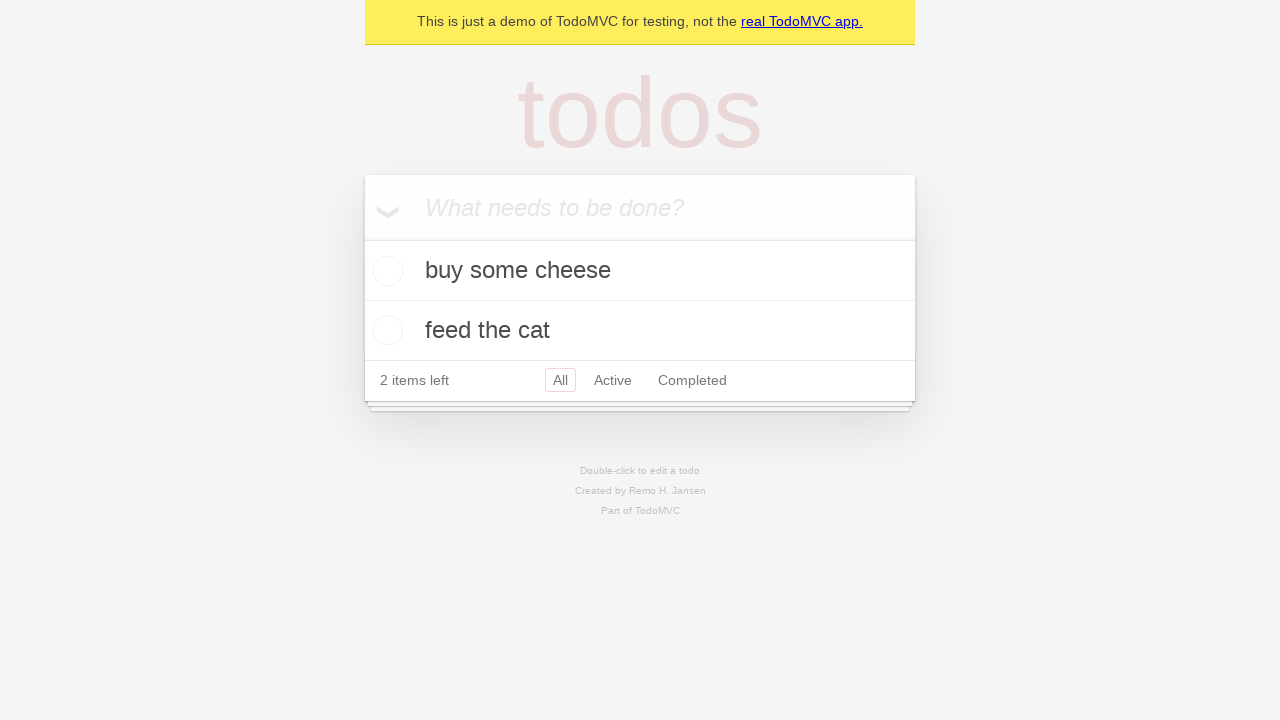